Navigates to GoDaddy website, resizes window, and retrieves page title and URL

Starting URL: https://www.godaddy.com/

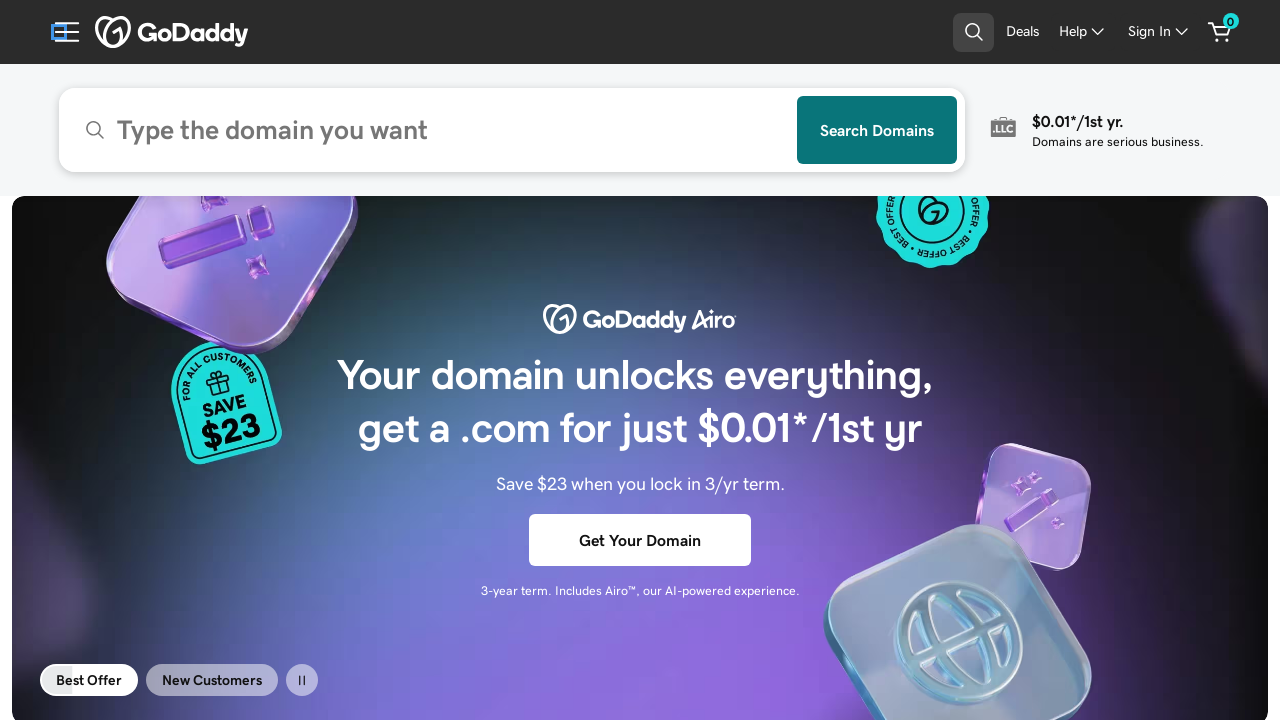

Set viewport size to 500x500
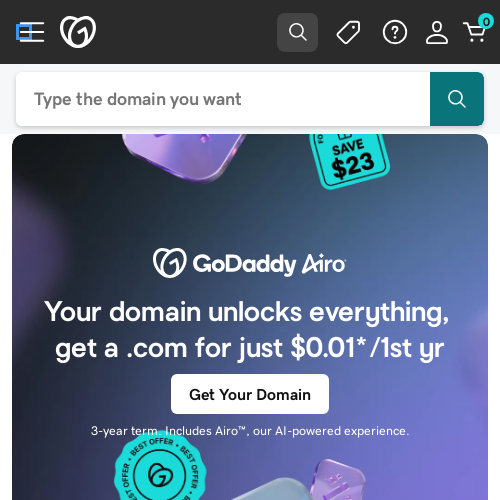

Set viewport size to 1920x1080
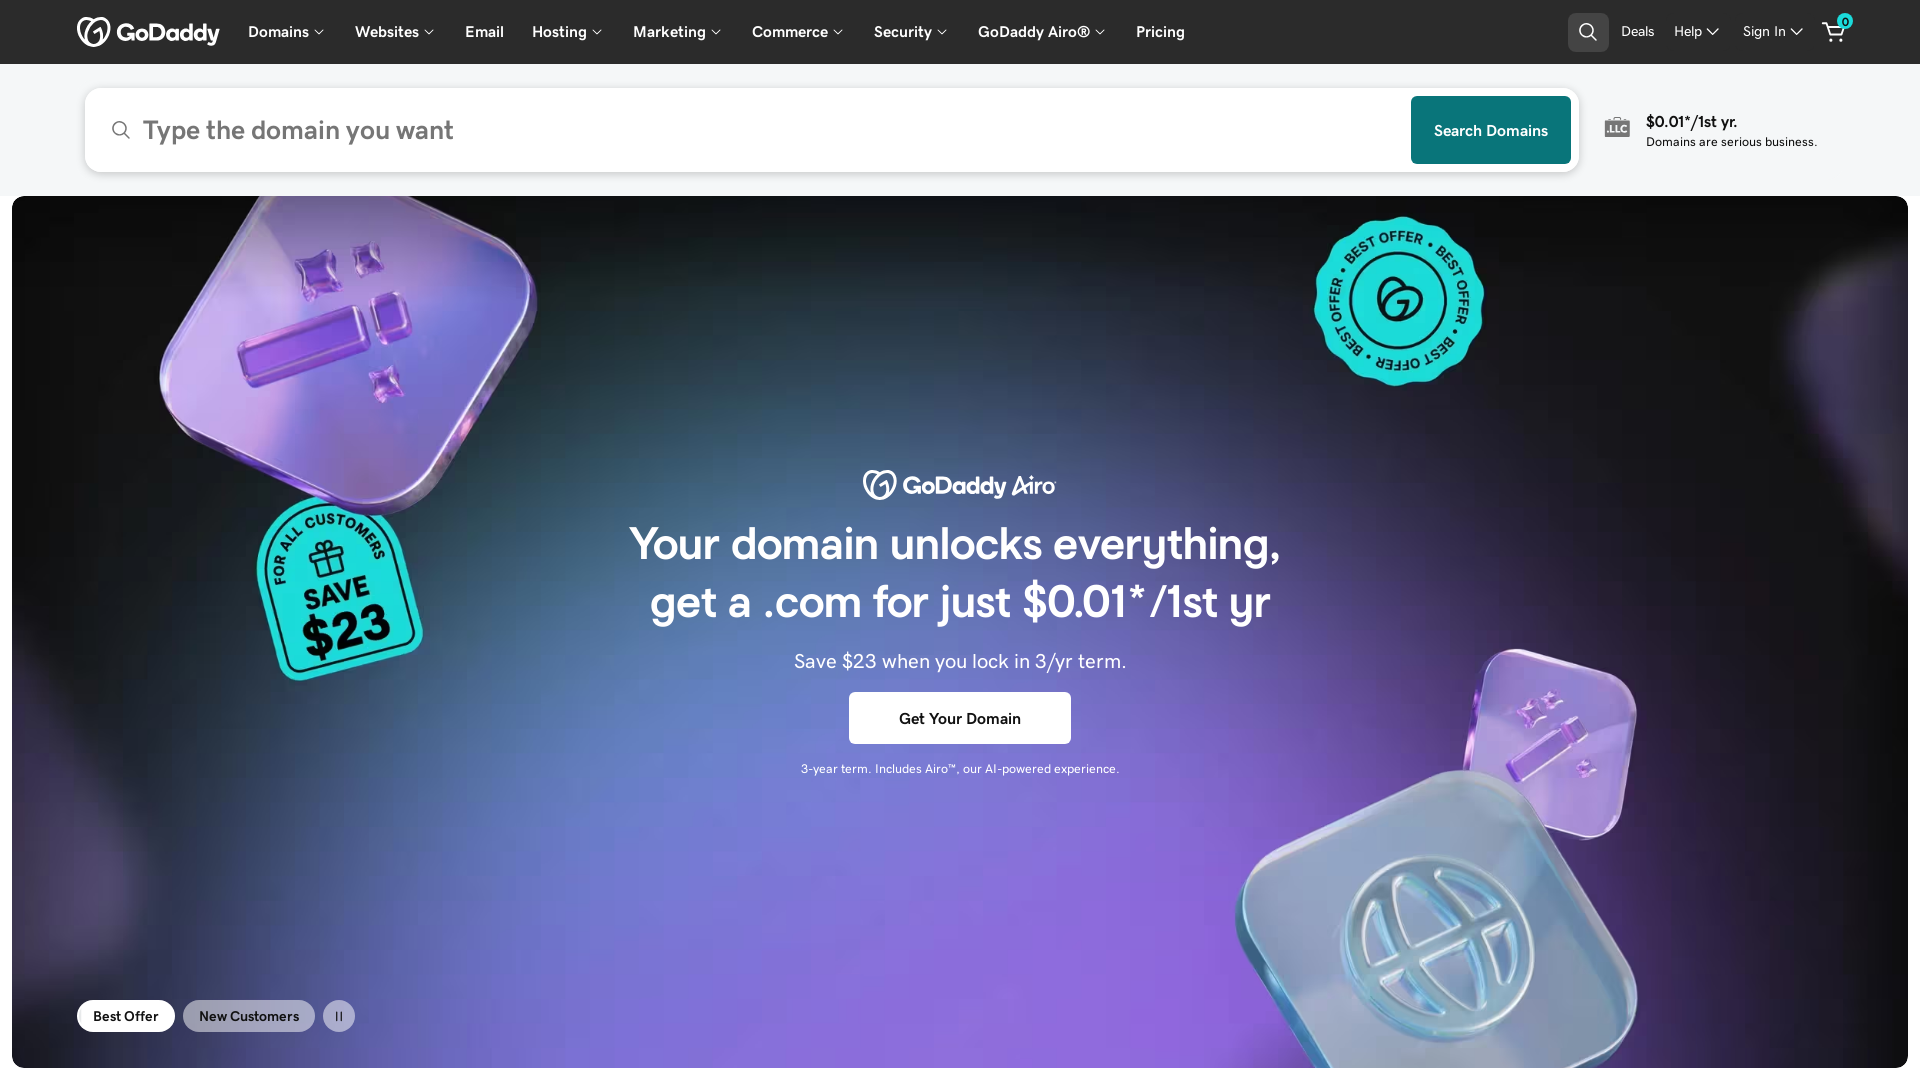

Retrieved page title: Domain Names, Websites, Hosting & Online Marketing Tools - GoDaddy
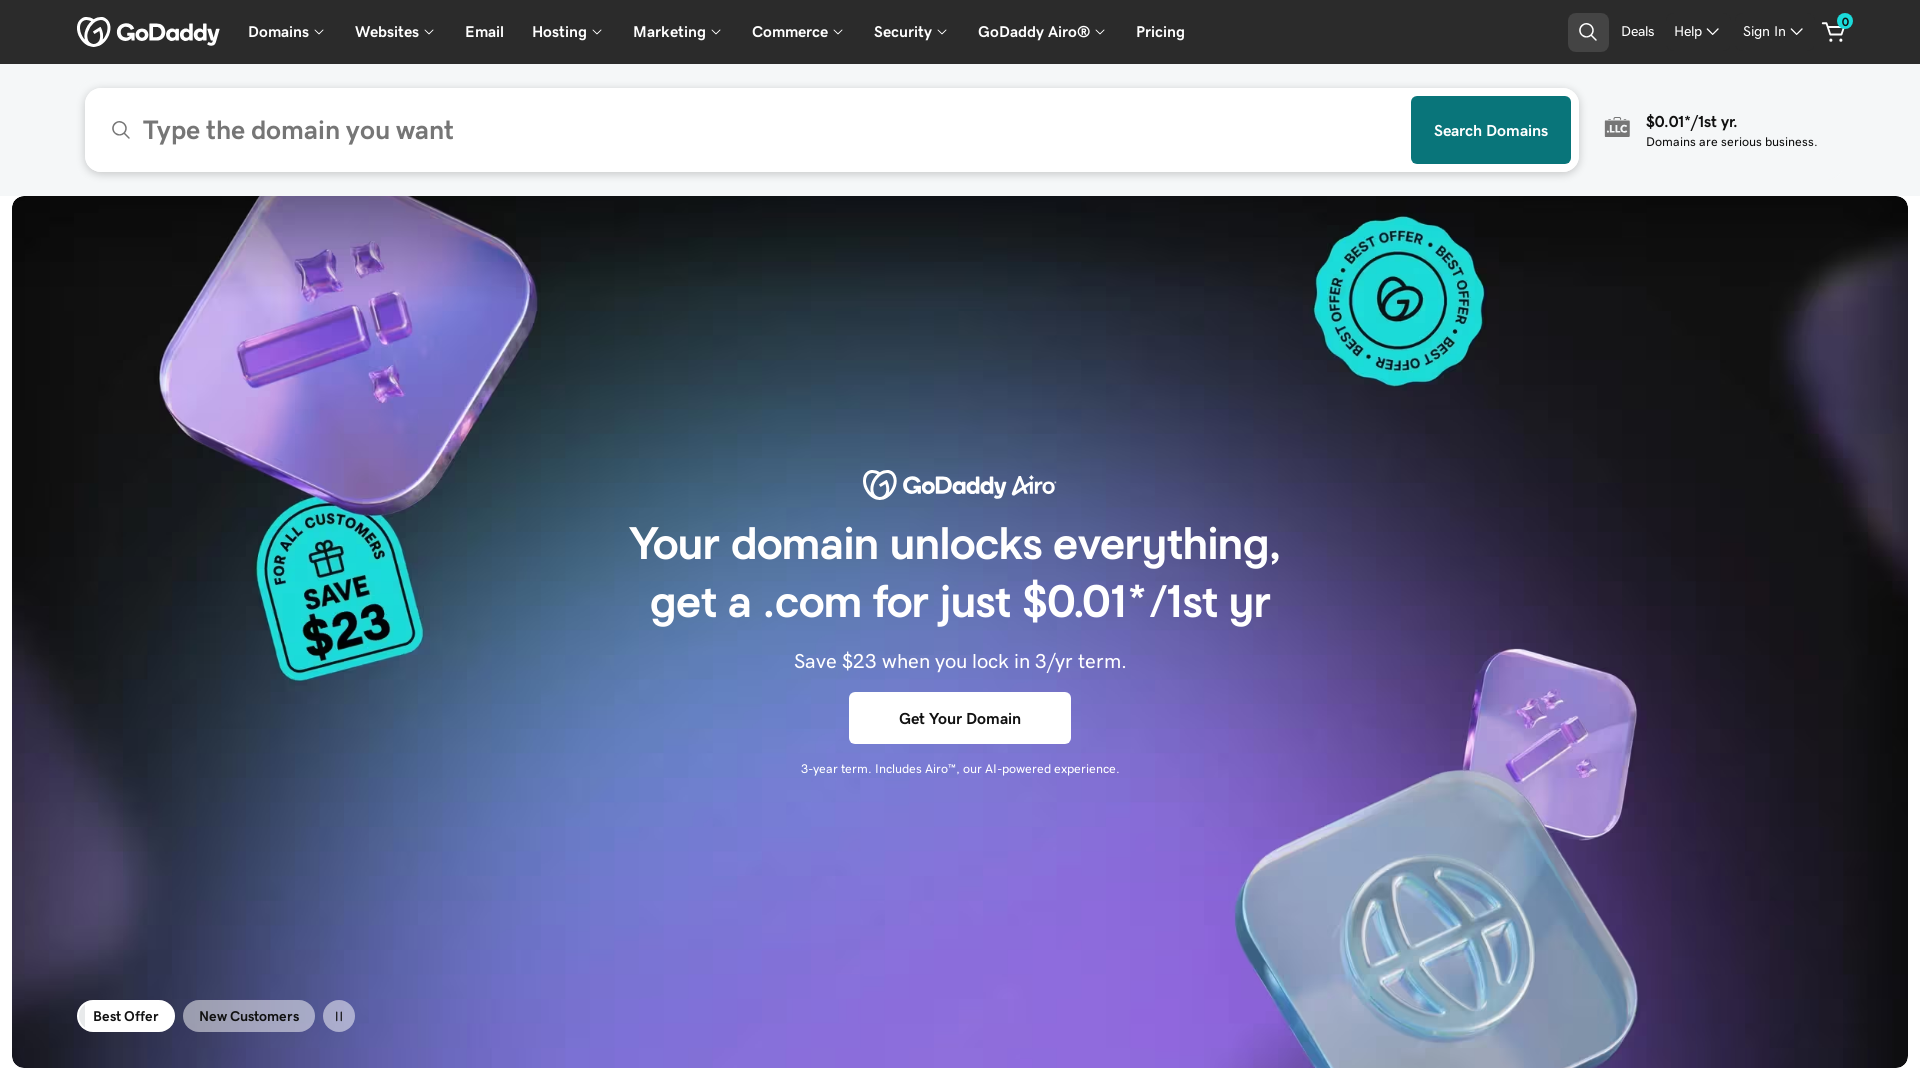

Retrieved current URL: https://www.godaddy.com/
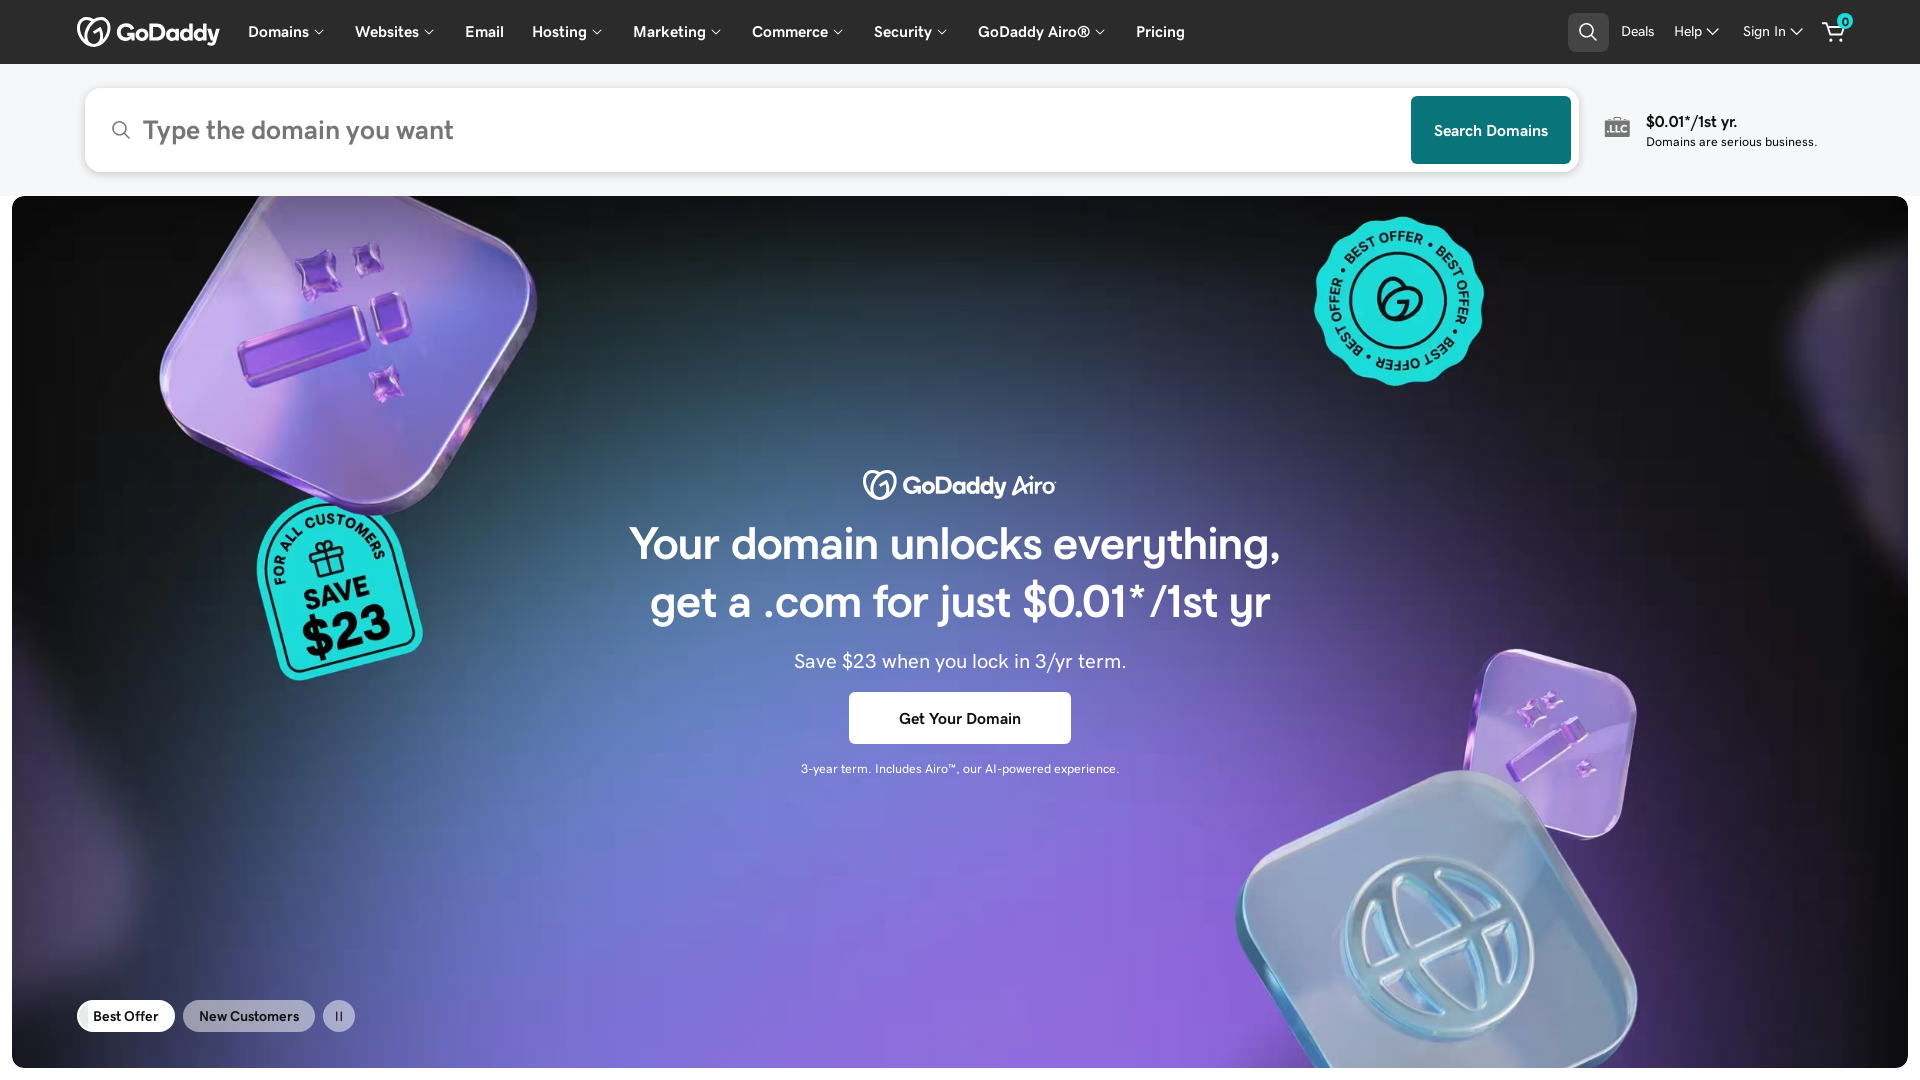

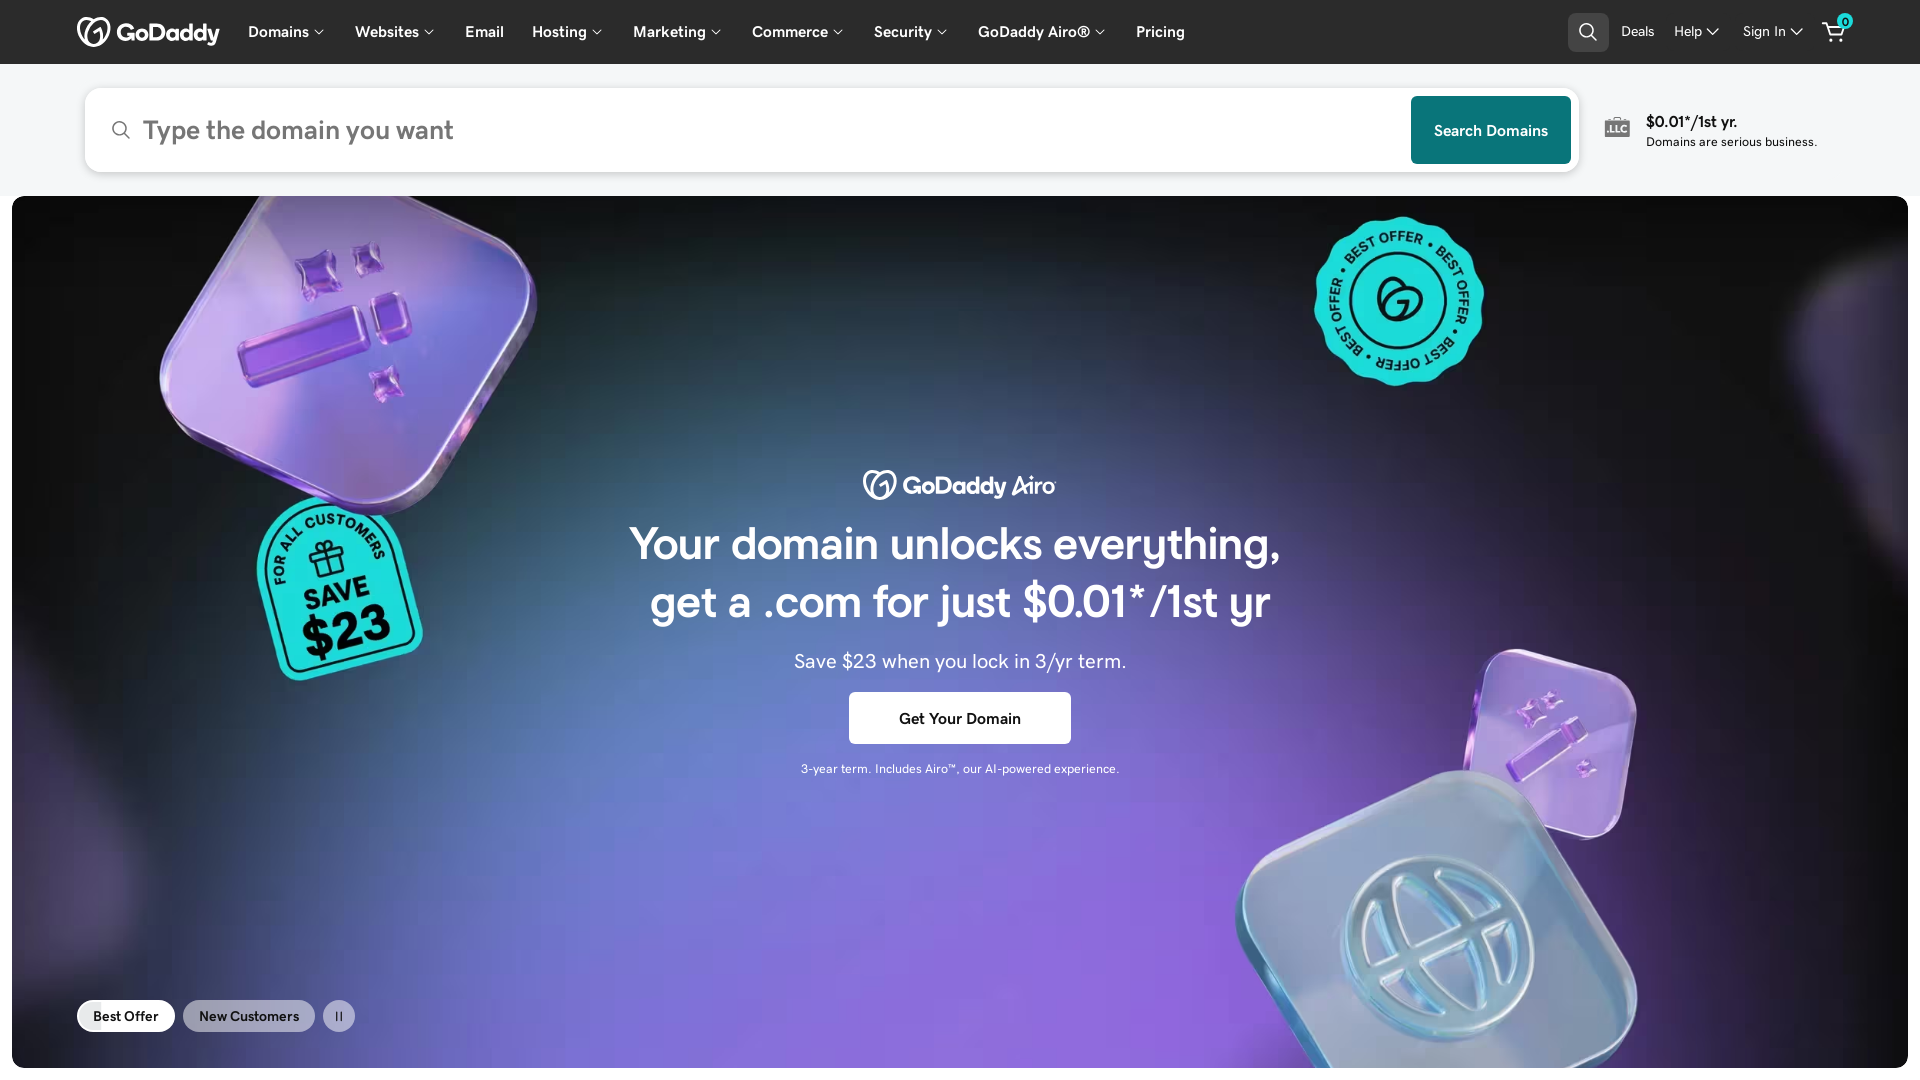